Navigates to DemoQA homepage and clicks on the "Book Store Application" card from the available tool options

Starting URL: https://demoqa.com/

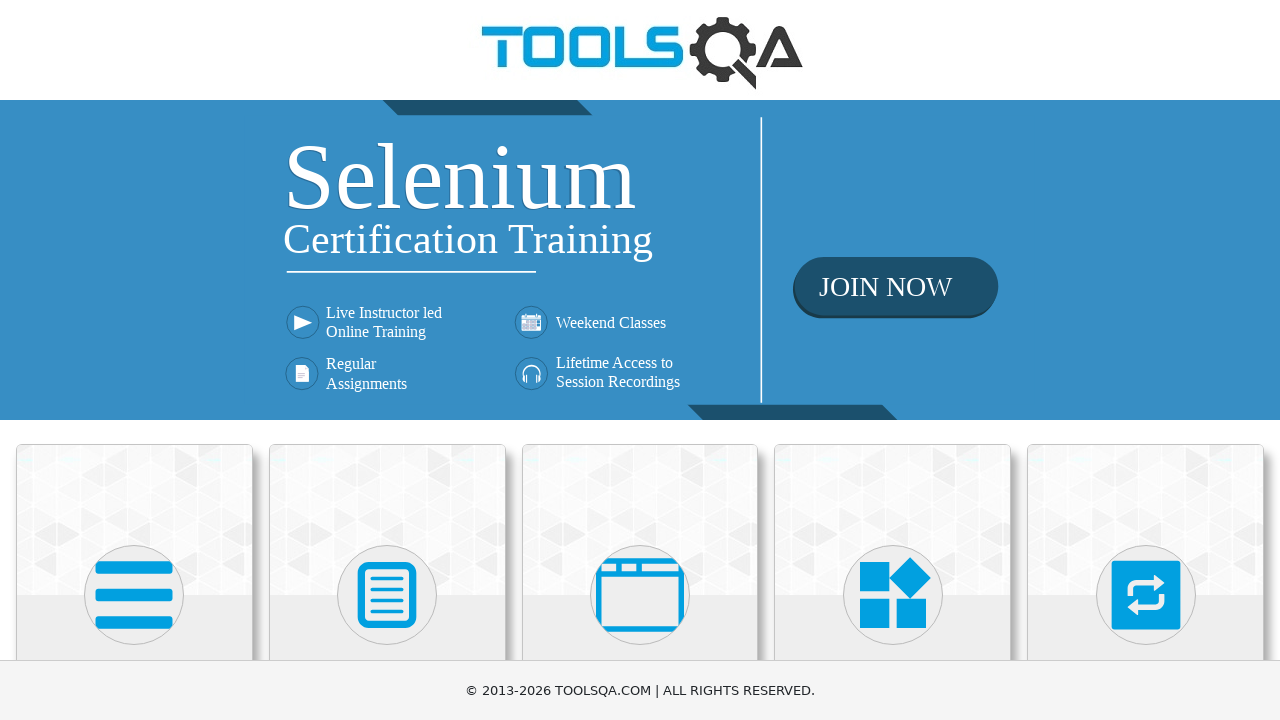

Waited for card elements to load on DemoQA homepage
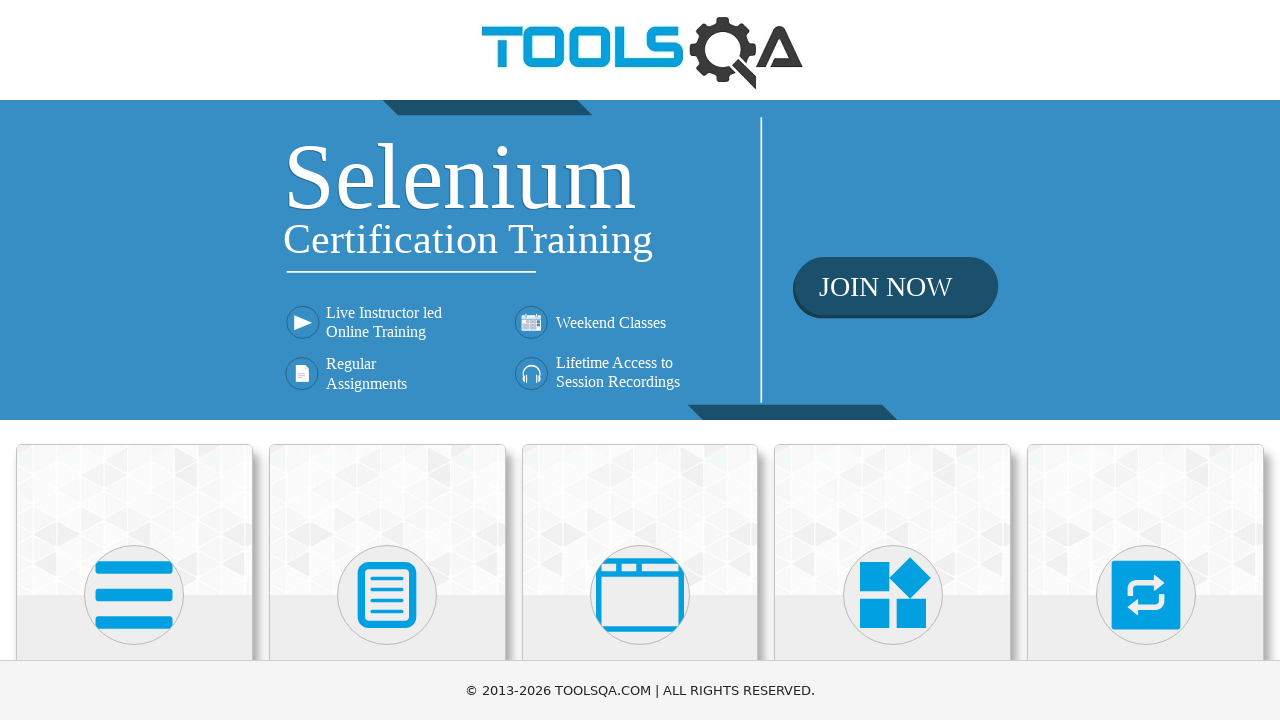

Located all card body elements on the page
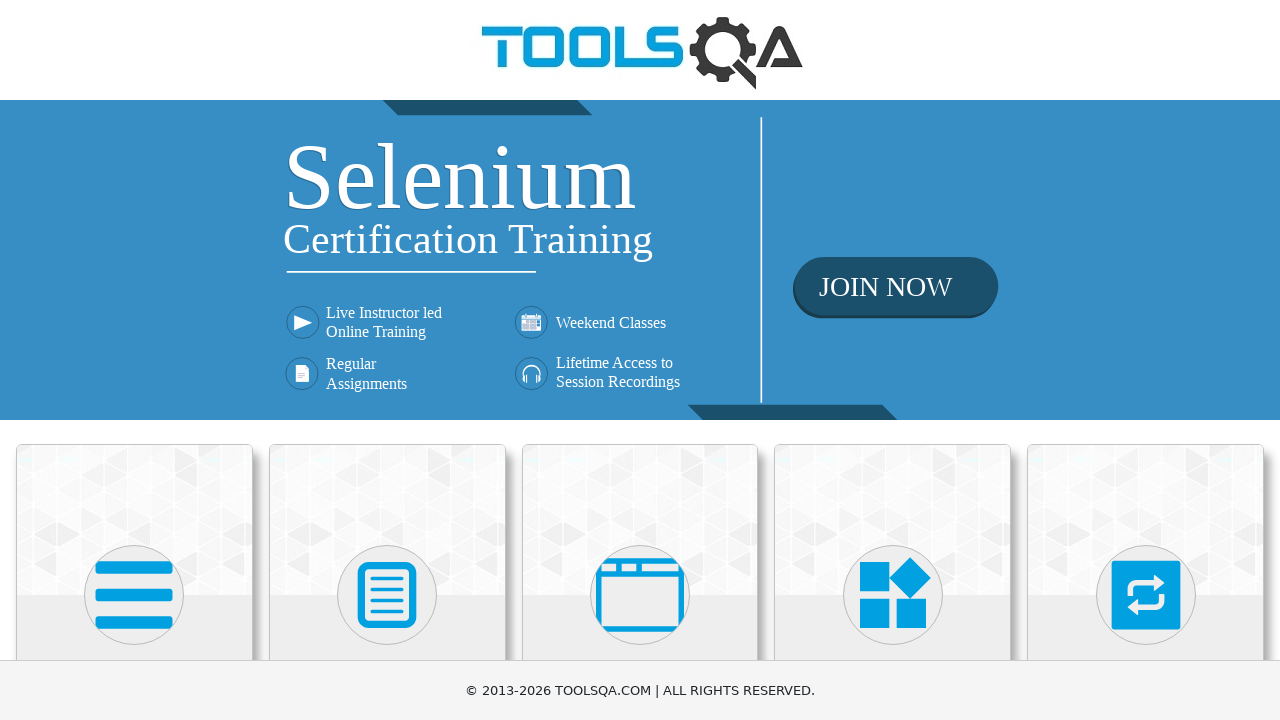

Found 6 tool cards available
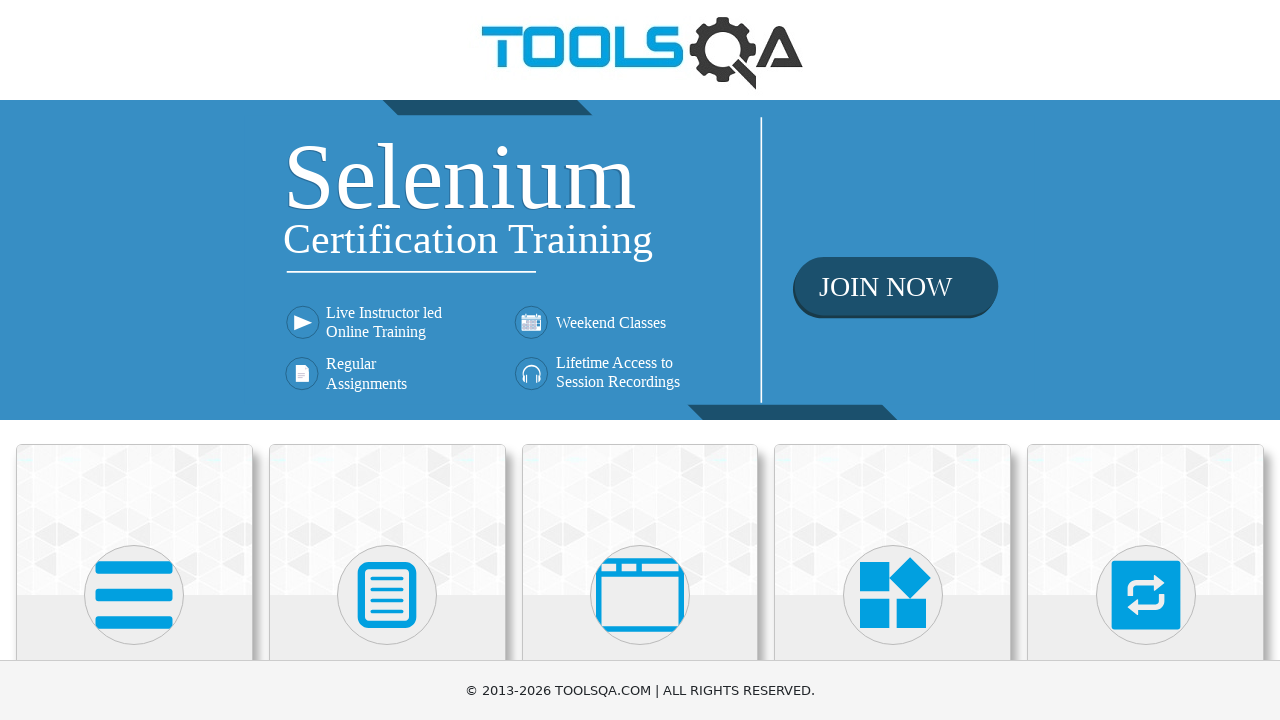

Checked card 1 for 'Book Store Application'
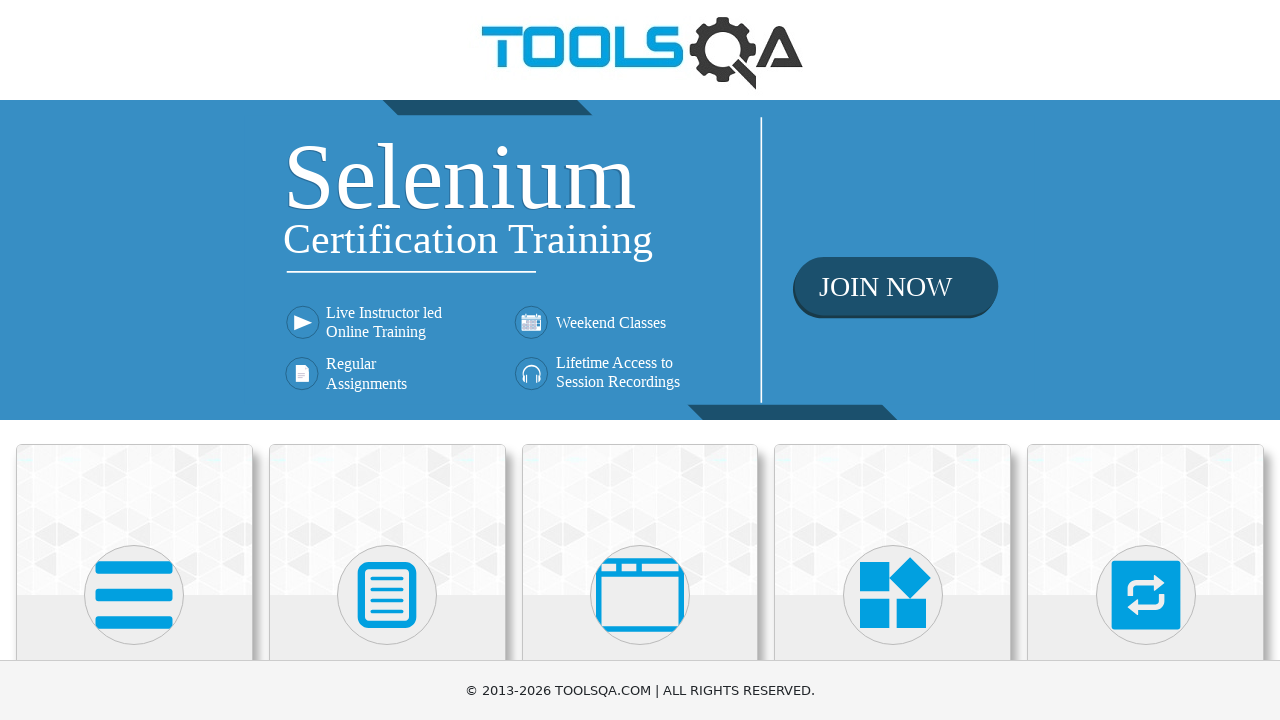

Checked card 2 for 'Book Store Application'
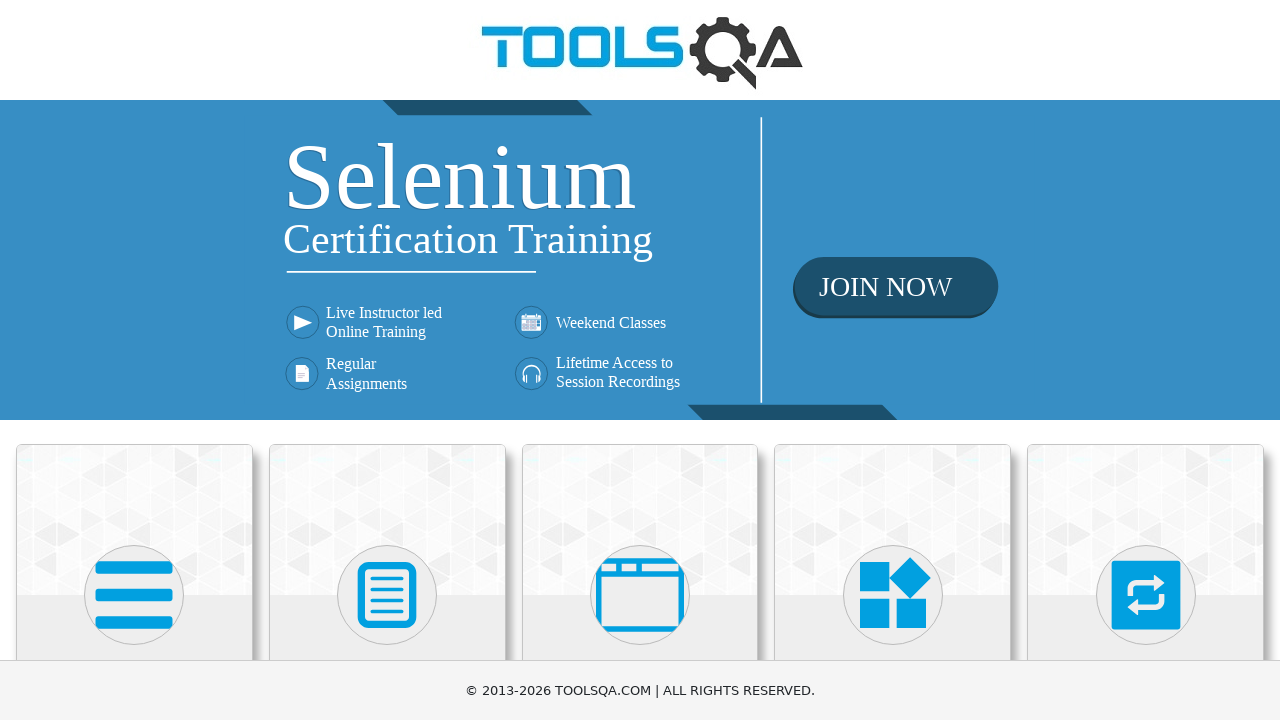

Checked card 3 for 'Book Store Application'
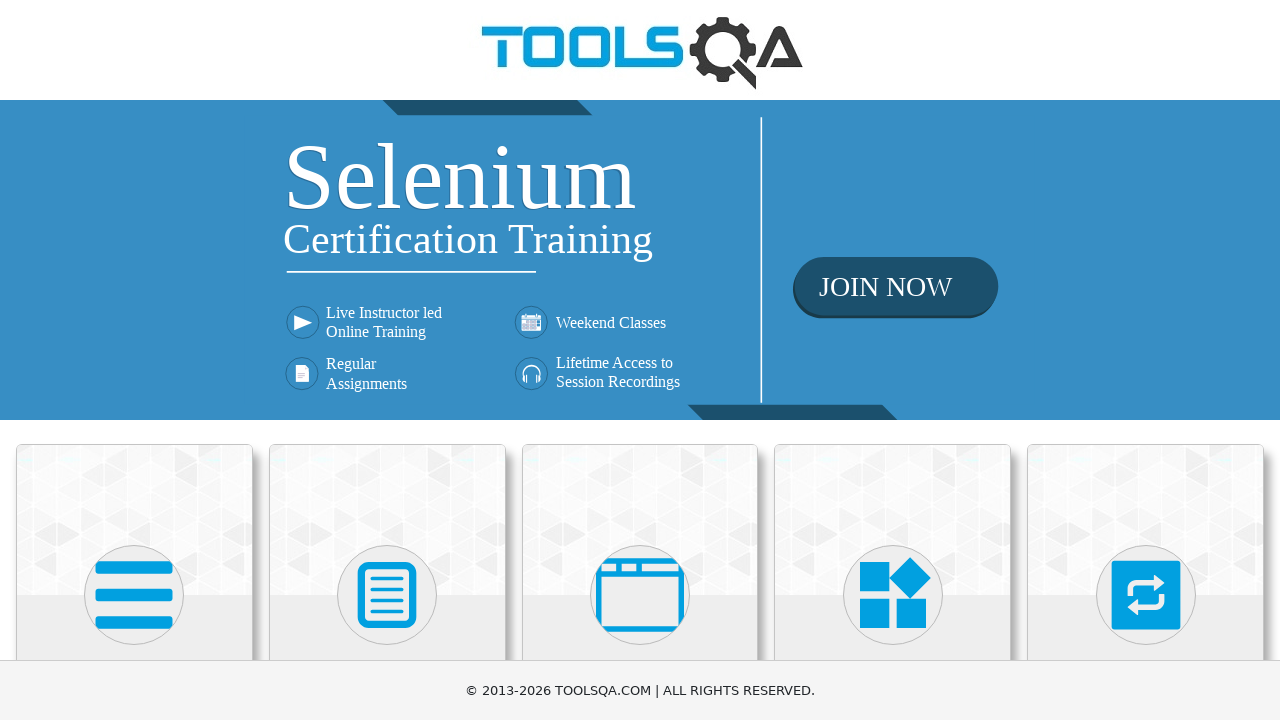

Checked card 4 for 'Book Store Application'
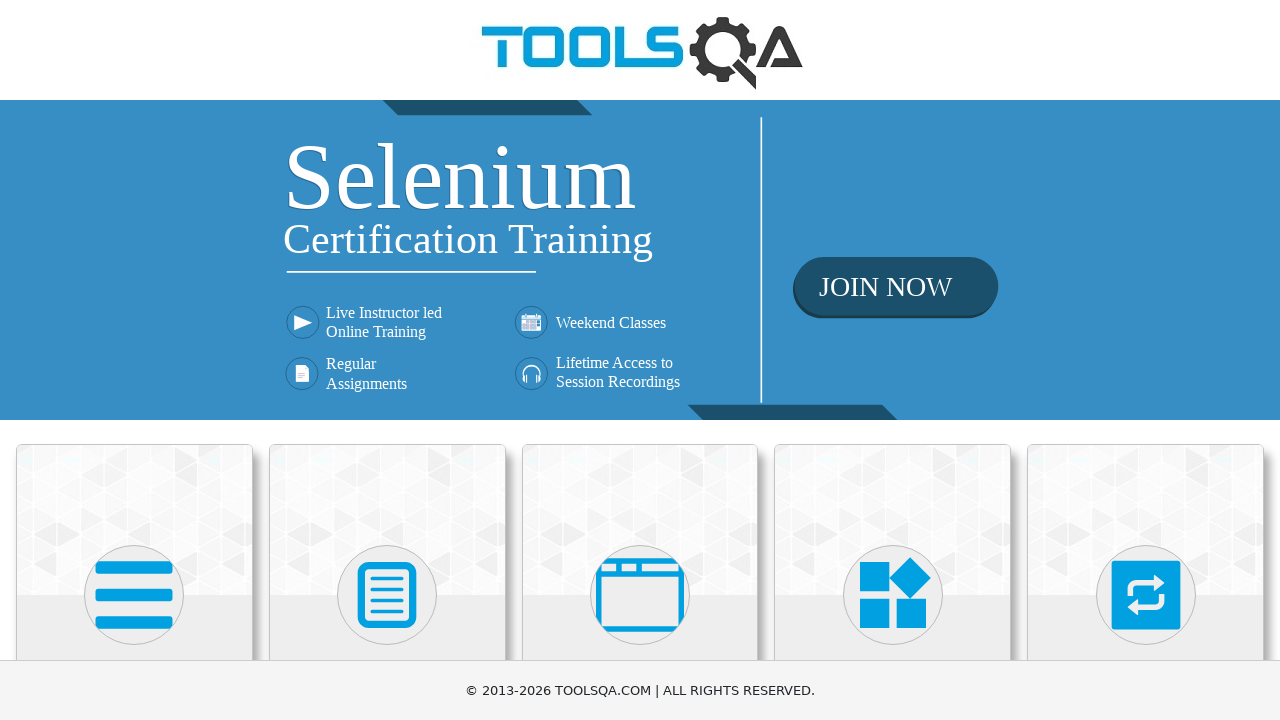

Checked card 5 for 'Book Store Application'
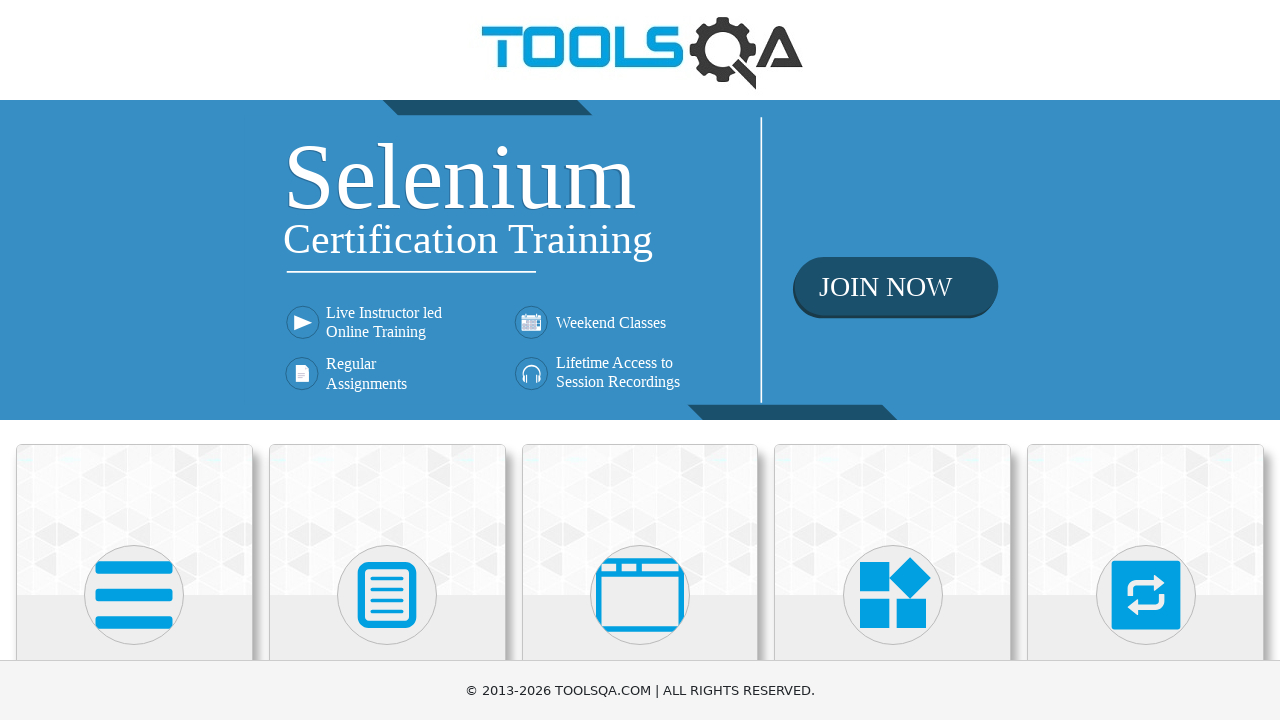

Checked card 6 for 'Book Store Application'
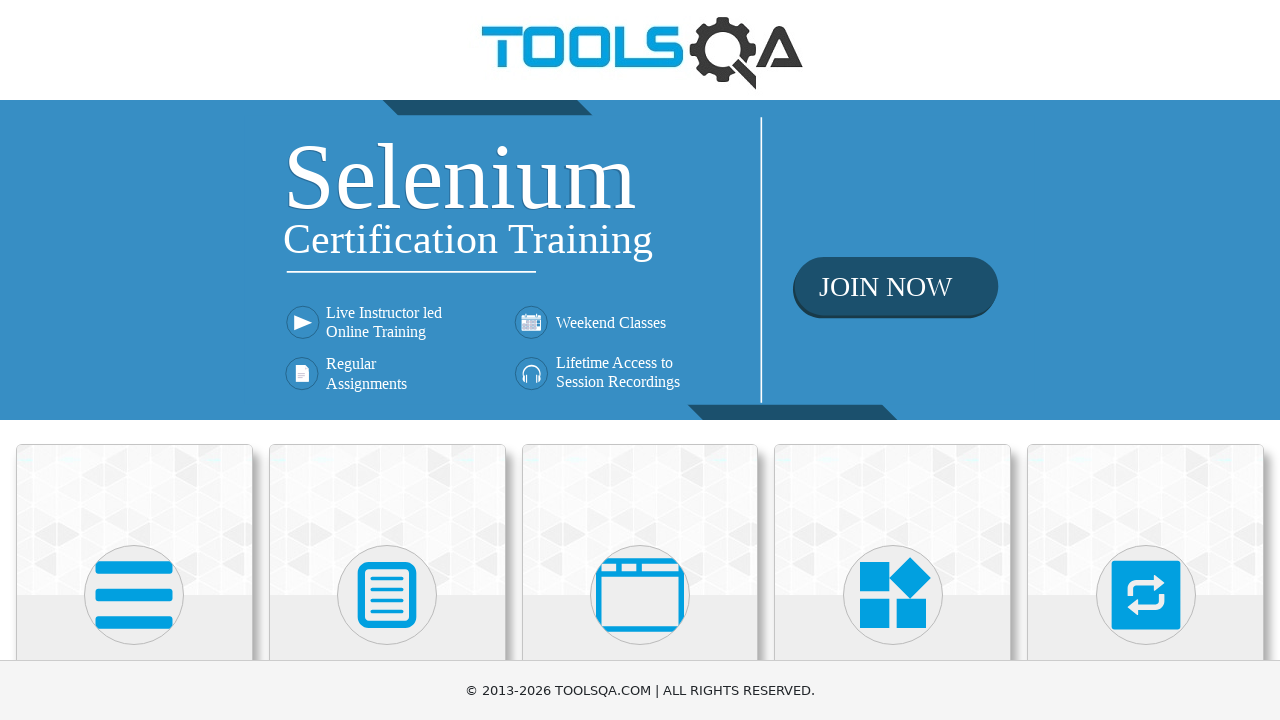

Clicked on the 'Book Store Application' card at (134, 465) on .card-body >> nth=5
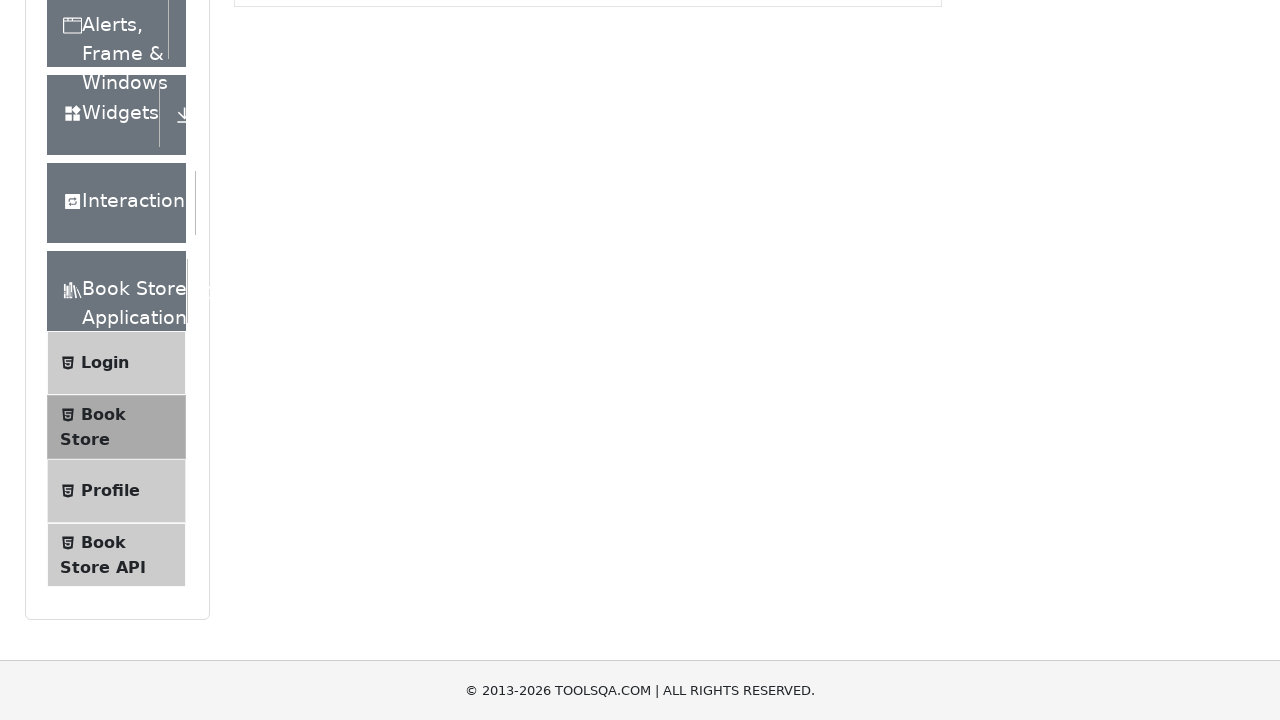

Waited for page navigation to complete after clicking Book Store Application
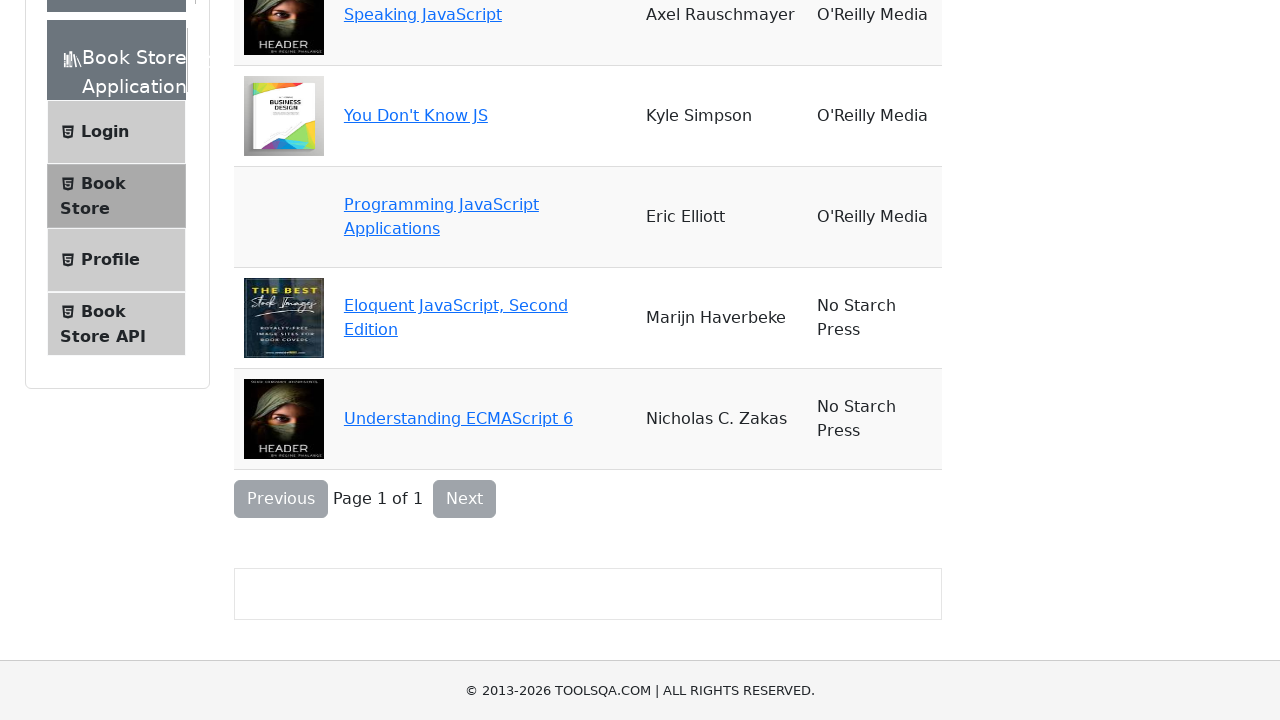

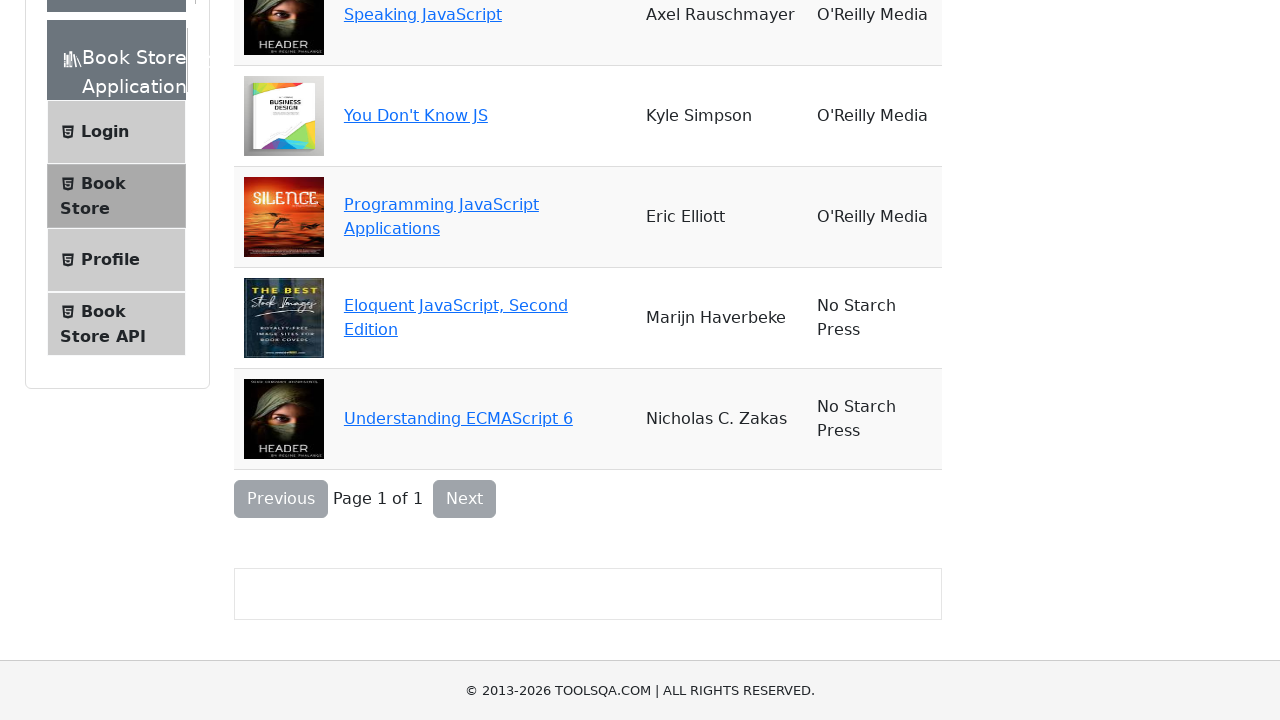